Tests that clicking "Clear completed" removes completed items from the list

Starting URL: https://demo.playwright.dev/todomvc

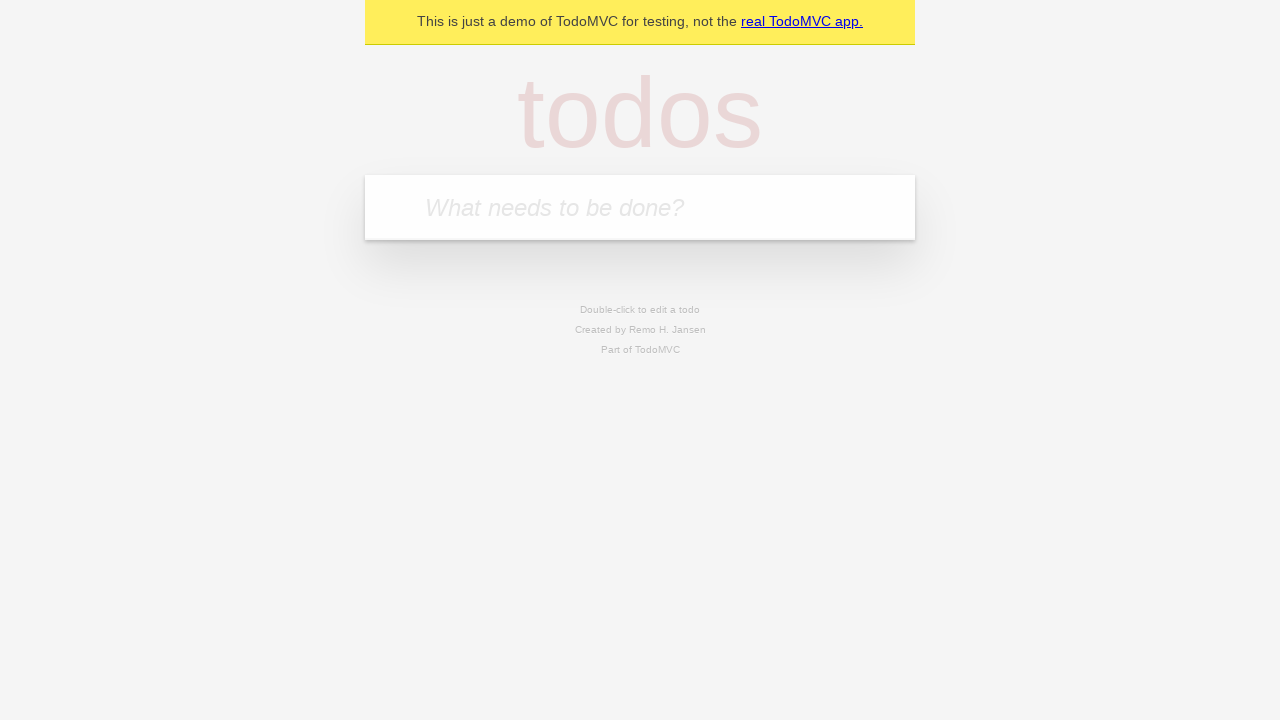

Filled todo input with 'buy some cheese' on internal:attr=[placeholder="What needs to be done?"i]
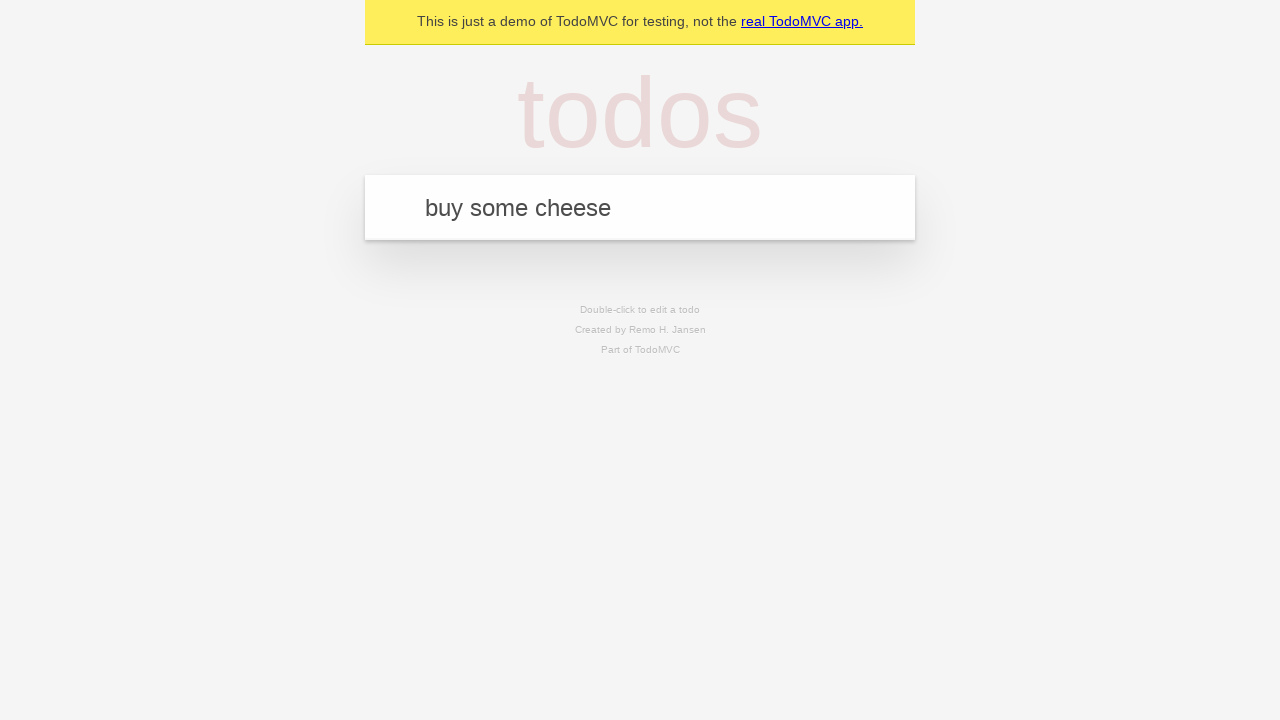

Pressed Enter to add first todo on internal:attr=[placeholder="What needs to be done?"i]
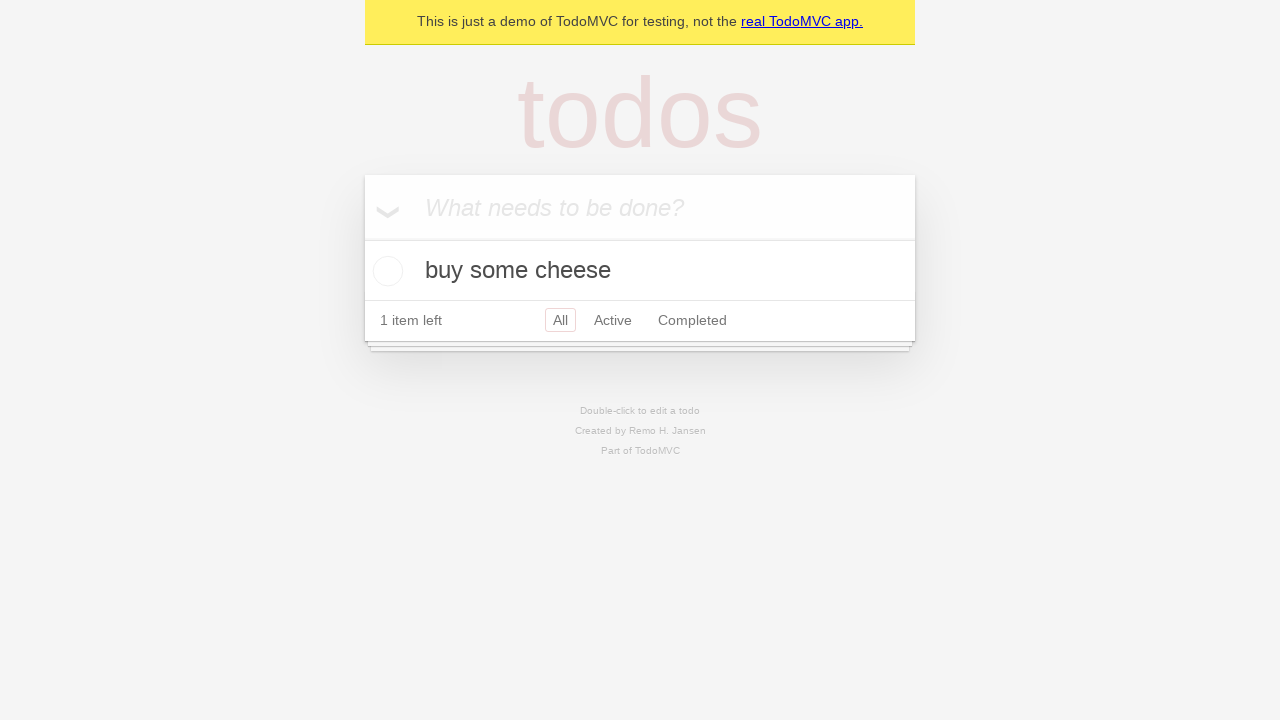

Filled todo input with 'feed the cat' on internal:attr=[placeholder="What needs to be done?"i]
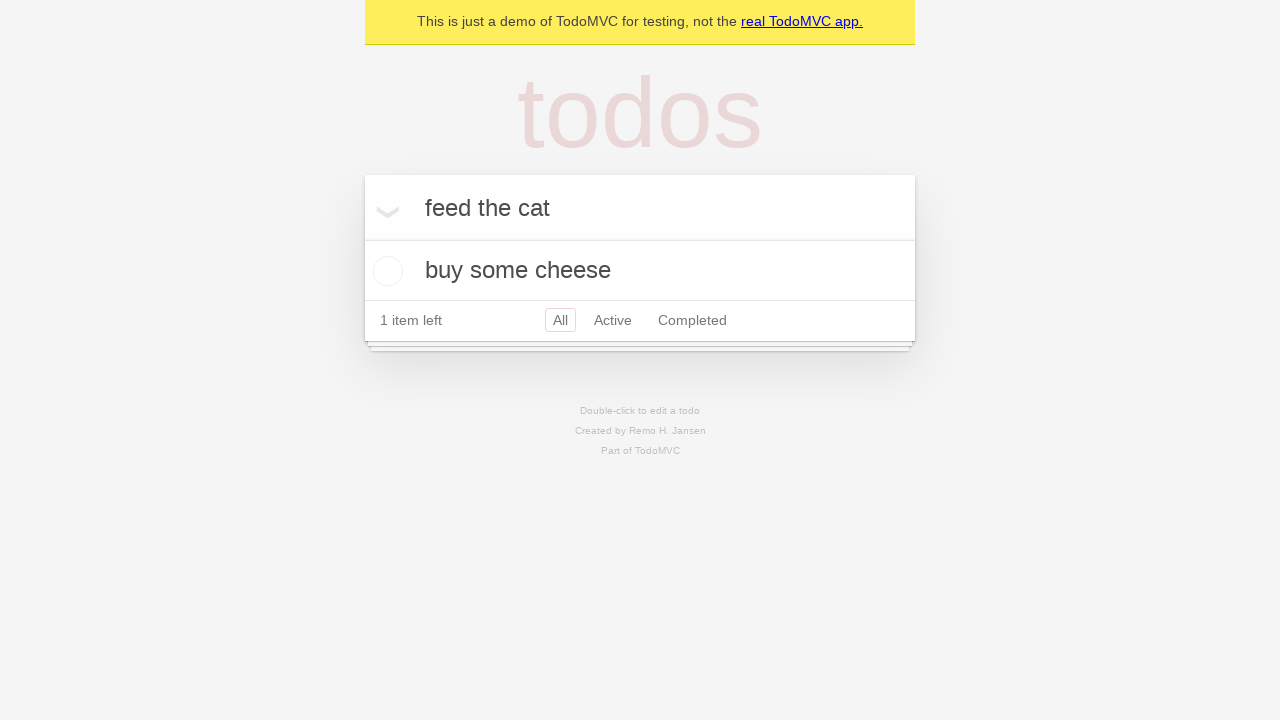

Pressed Enter to add second todo on internal:attr=[placeholder="What needs to be done?"i]
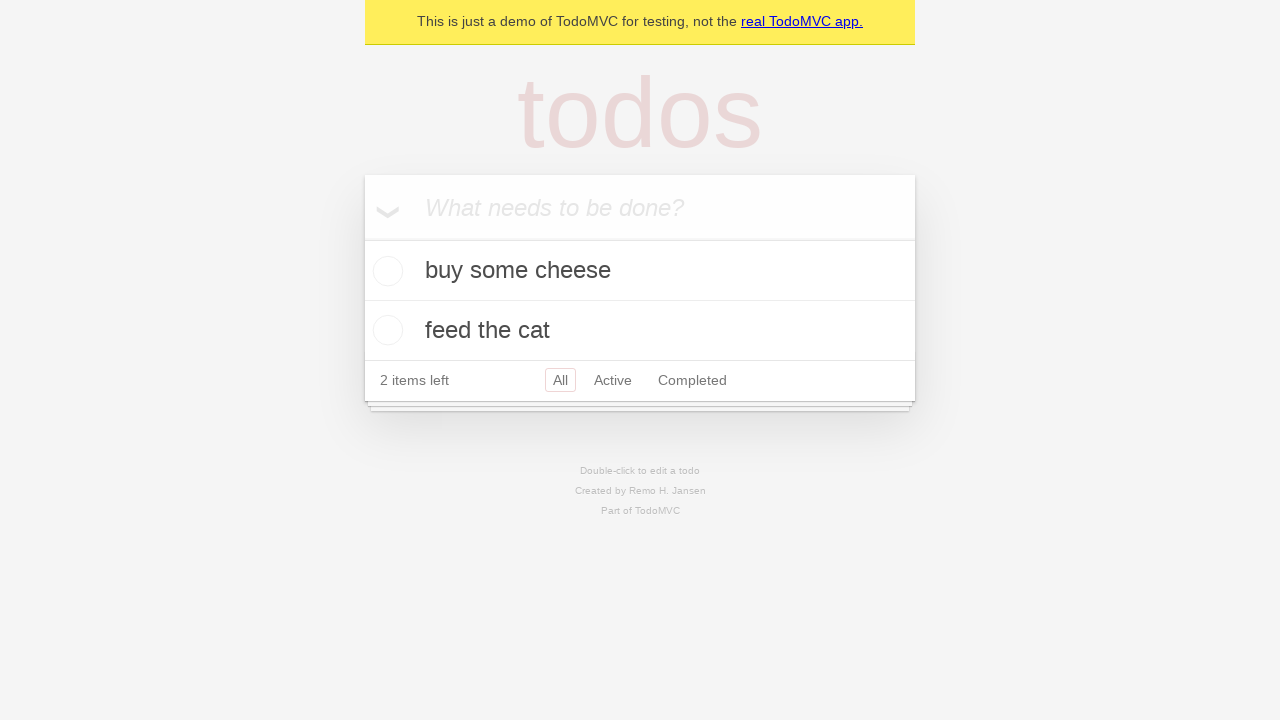

Filled todo input with 'book a doctors appointment' on internal:attr=[placeholder="What needs to be done?"i]
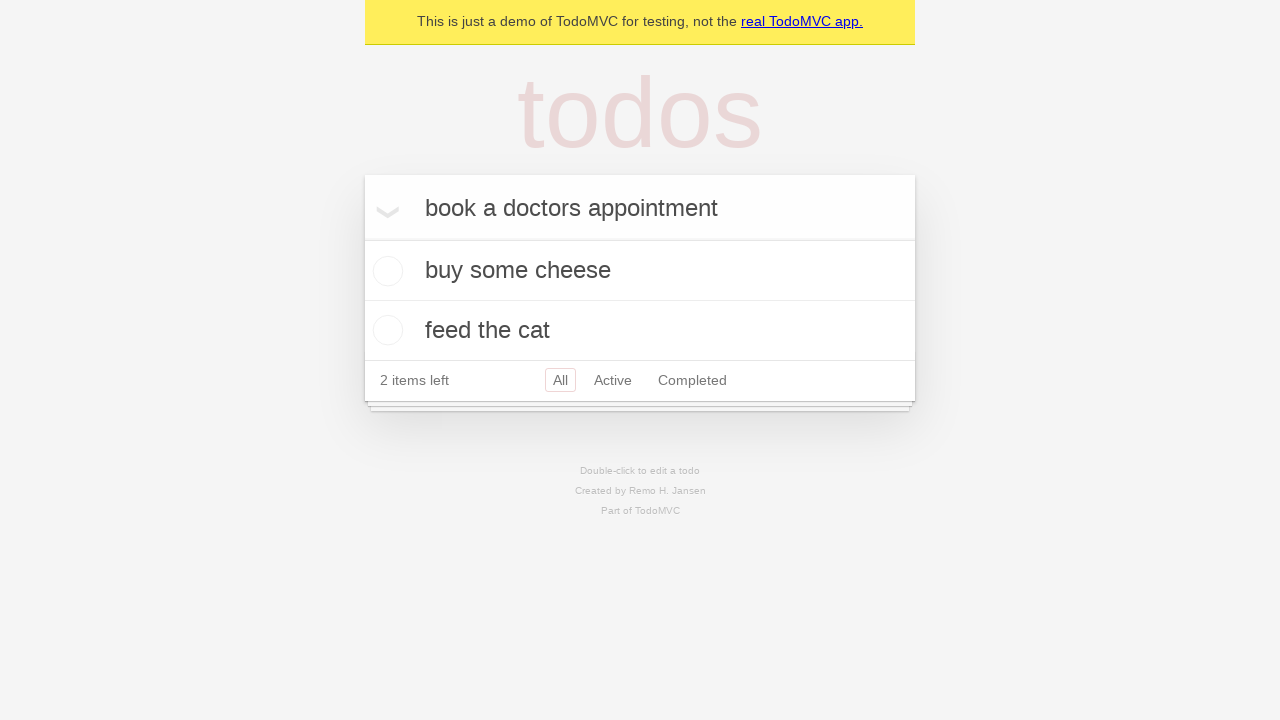

Pressed Enter to add third todo on internal:attr=[placeholder="What needs to be done?"i]
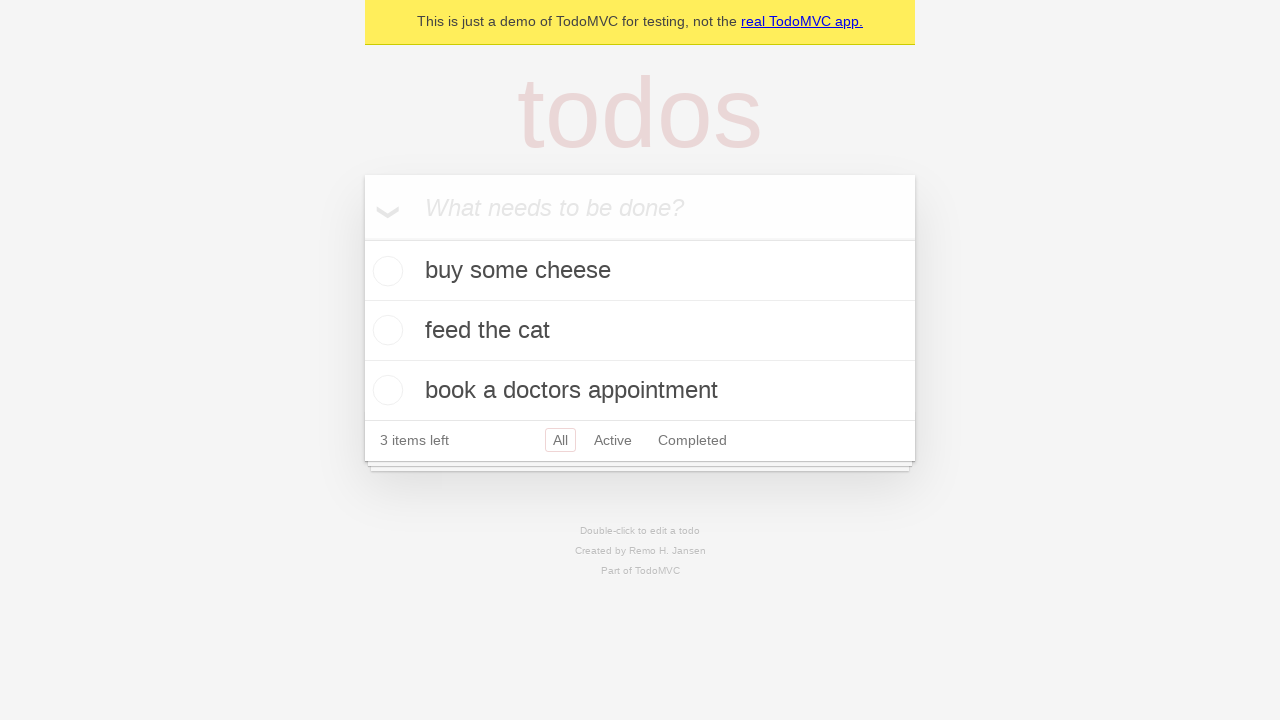

Checked the second todo item checkbox at (385, 330) on internal:testid=[data-testid="todo-item"s] >> nth=1 >> internal:role=checkbox
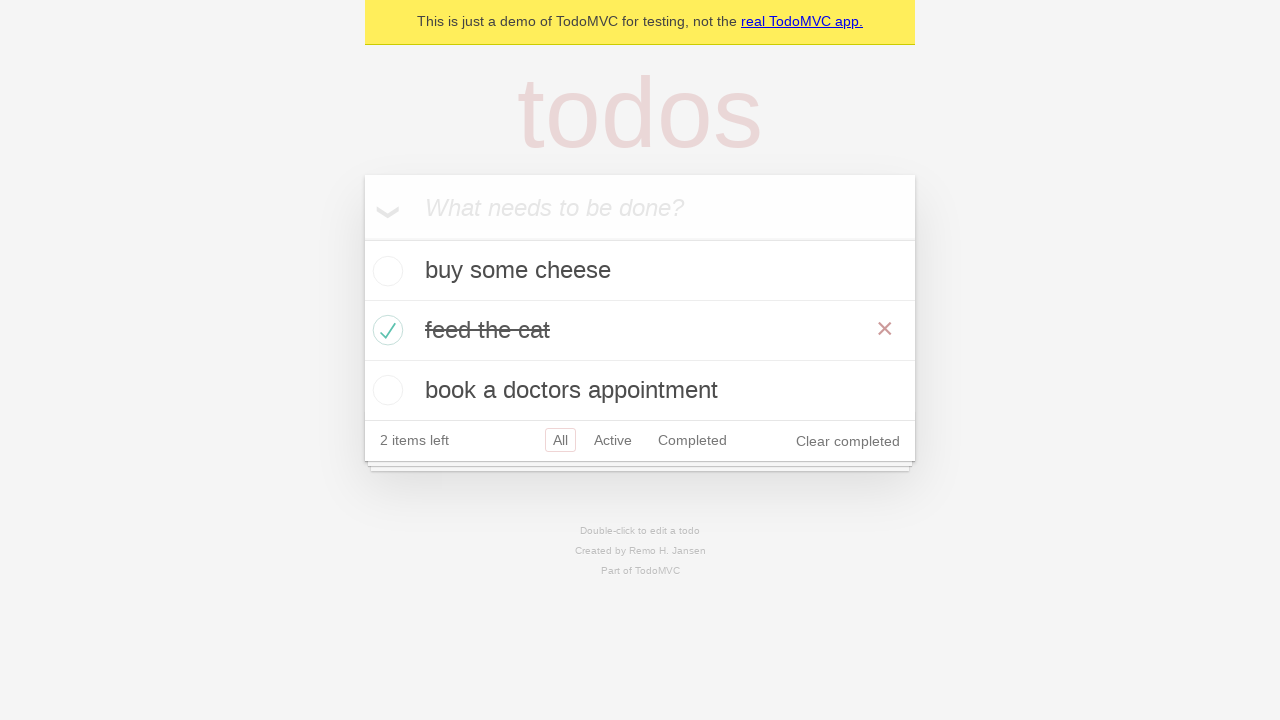

Clicked 'Clear completed' button to remove completed items at (848, 441) on internal:role=button[name="Clear completed"i]
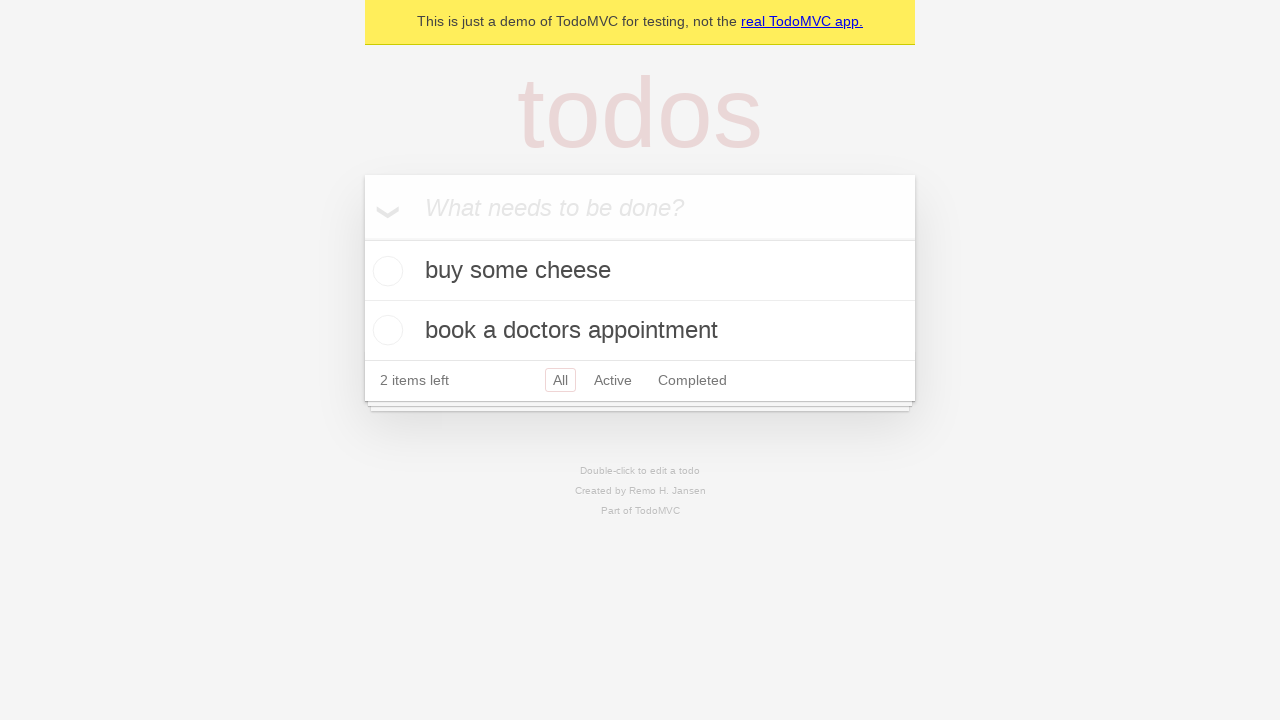

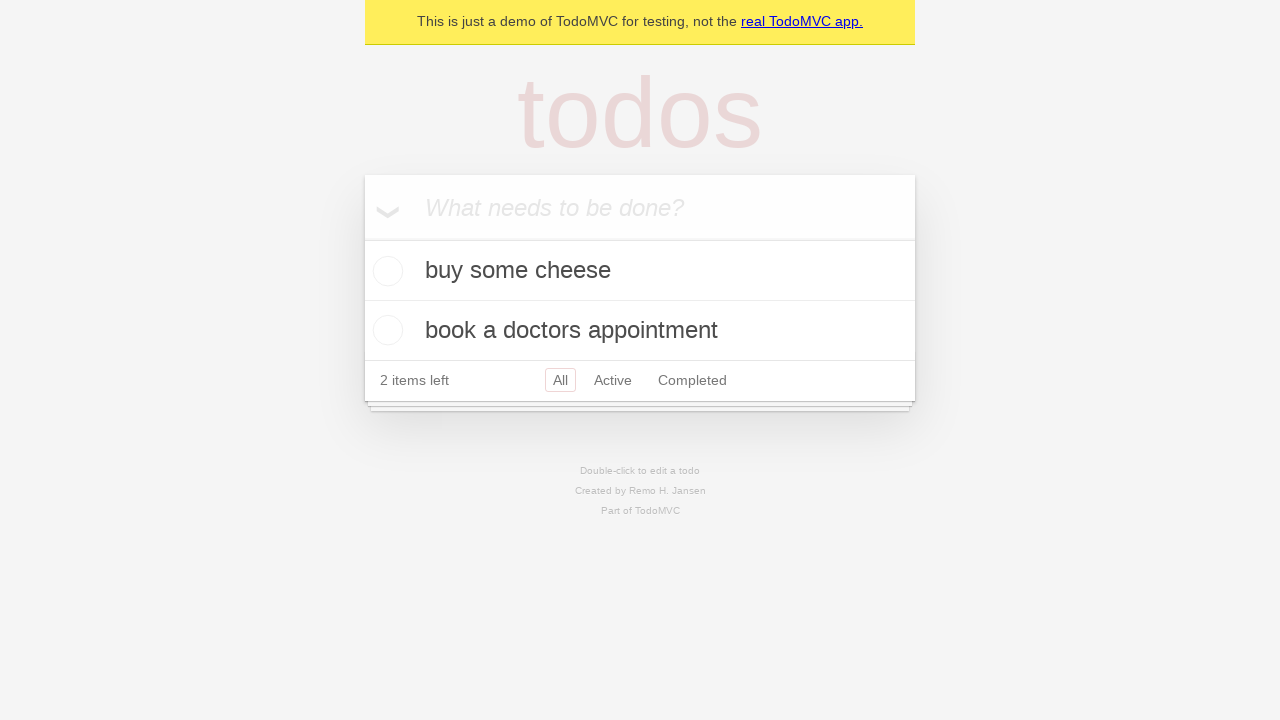